Tests completing the full trivia flow including creation, playing all questions, and clicking Try Again button to verify next button displays

Starting URL: https://shemsvcollege.github.io/Trivia/

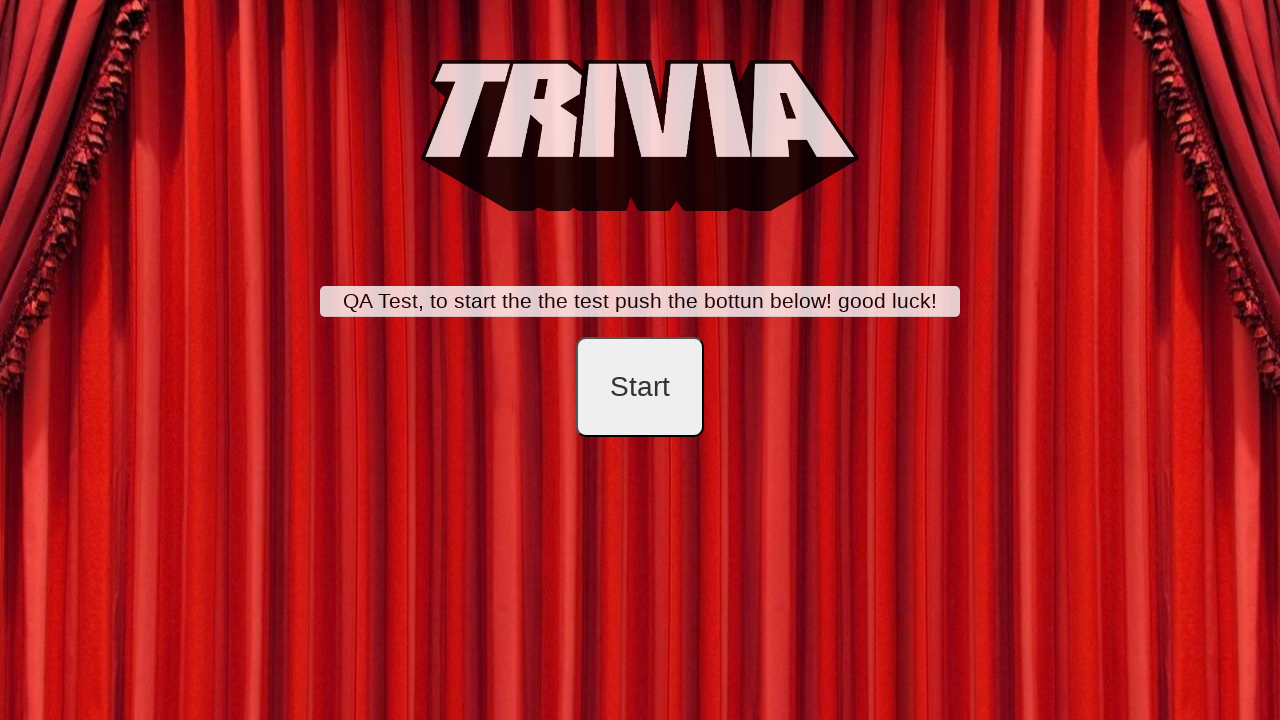

Clicked start button to begin trivia creation at (640, 387) on #startB
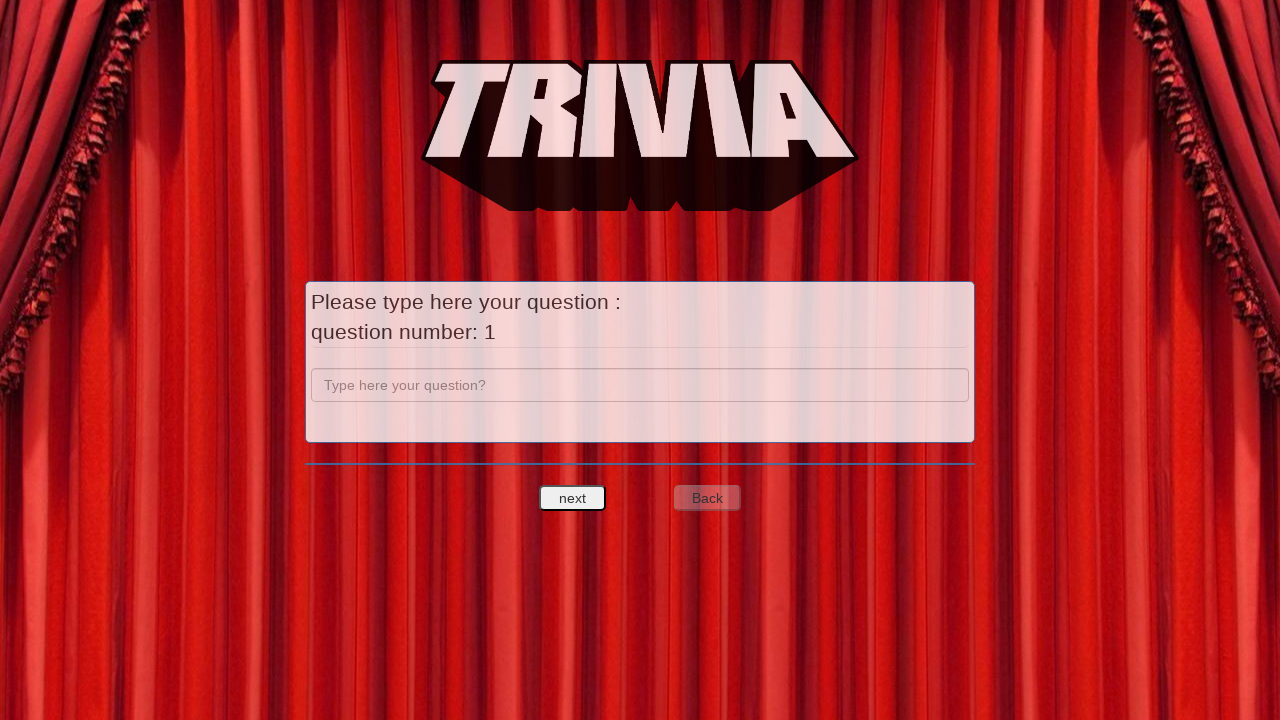

Filled question 1 text field with 'a' on input[name='question']
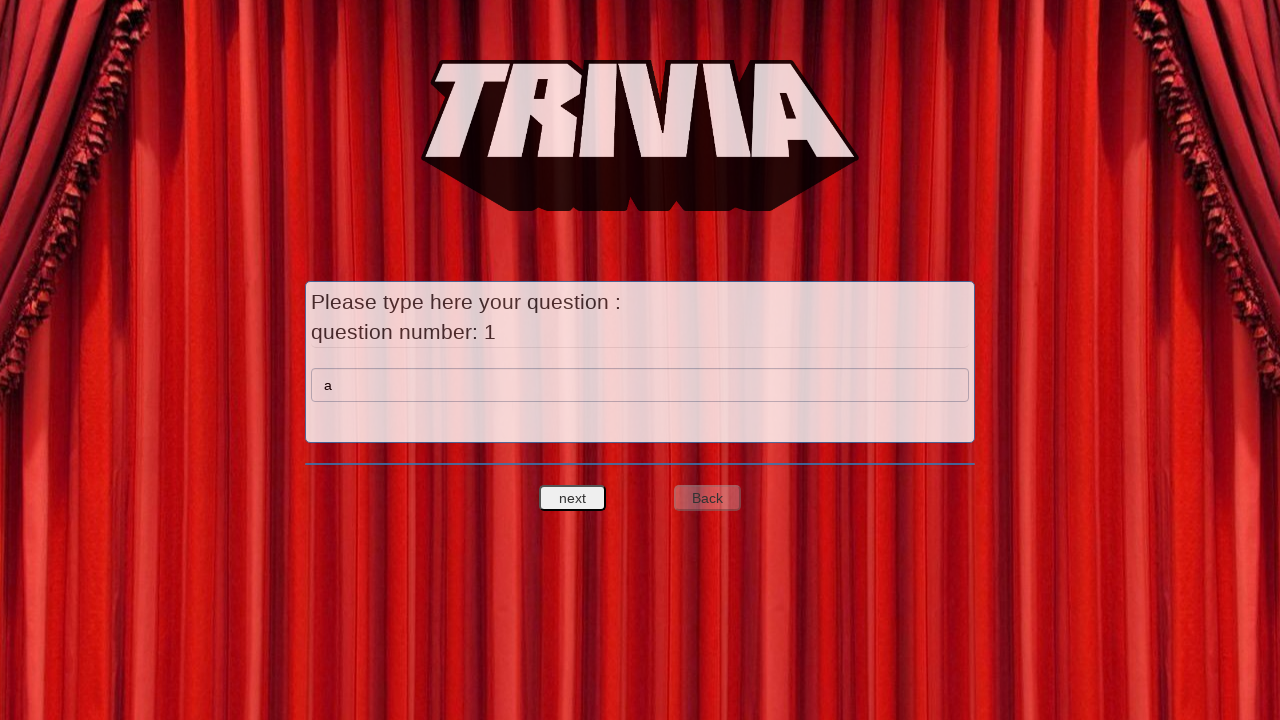

Clicked next button to proceed to answers for question 1 at (573, 498) on #nextquest
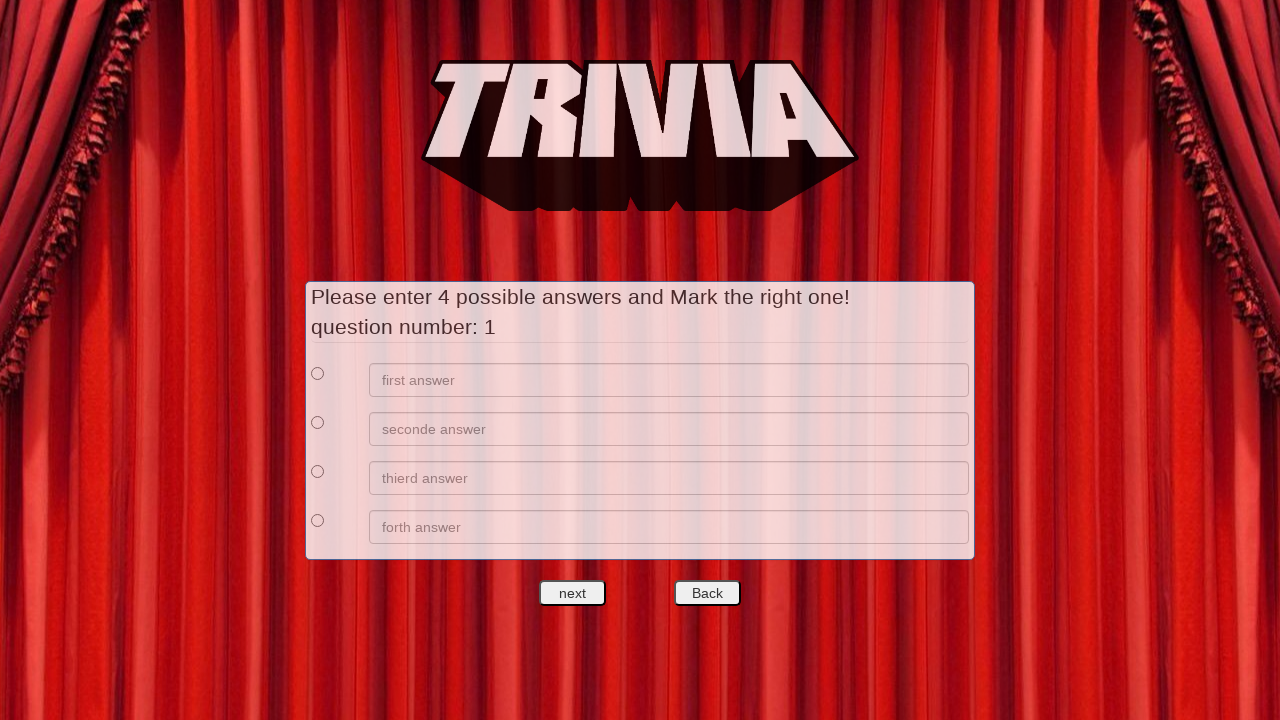

Filled first answer option with 'a' for question 1 on //*[@id='answers']/div[1]/div[2]/input
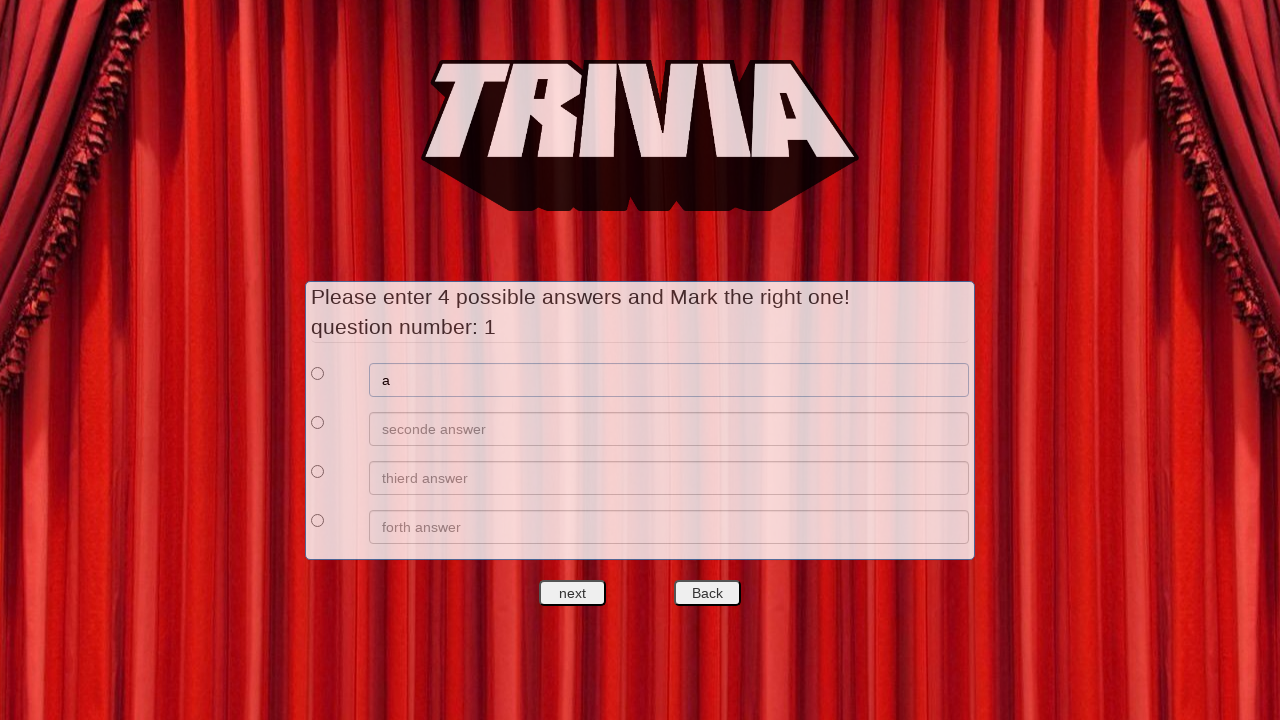

Filled second answer option with 'b' for question 1 on //*[@id='answers']/div[2]/div[2]/input
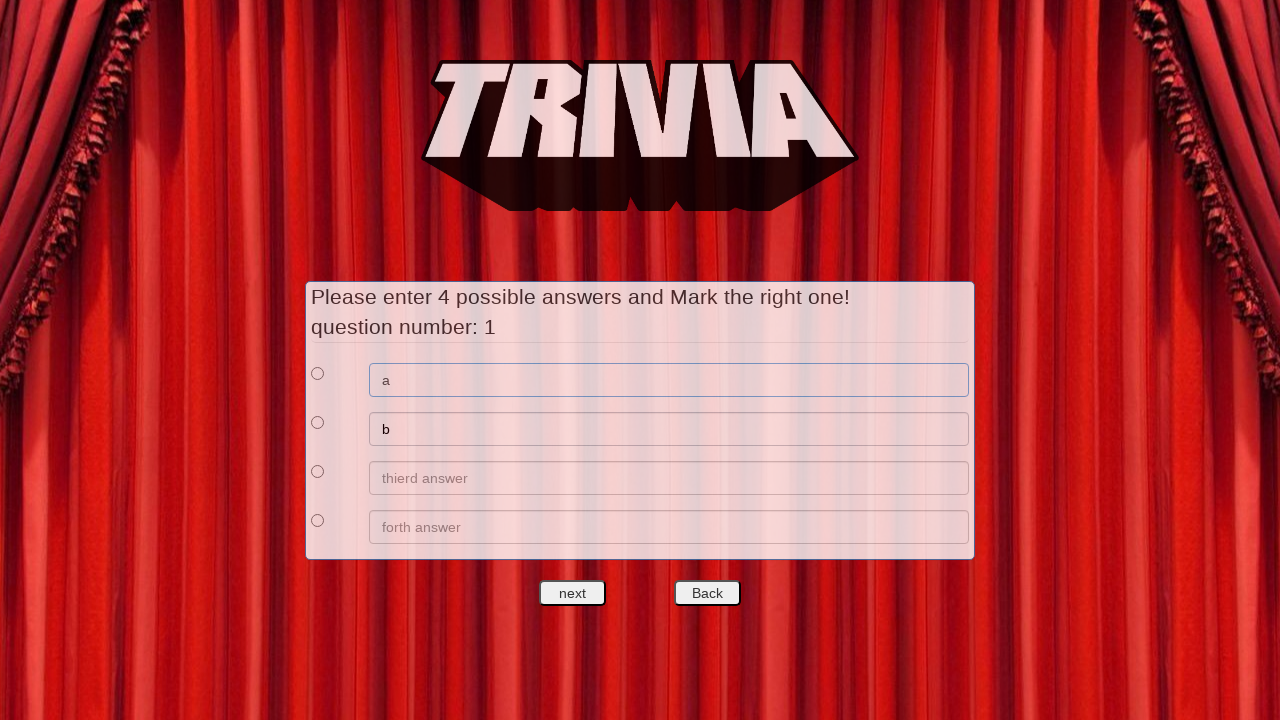

Filled third answer option with 'c' for question 1 on //*[@id='answers']/div[3]/div[2]/input
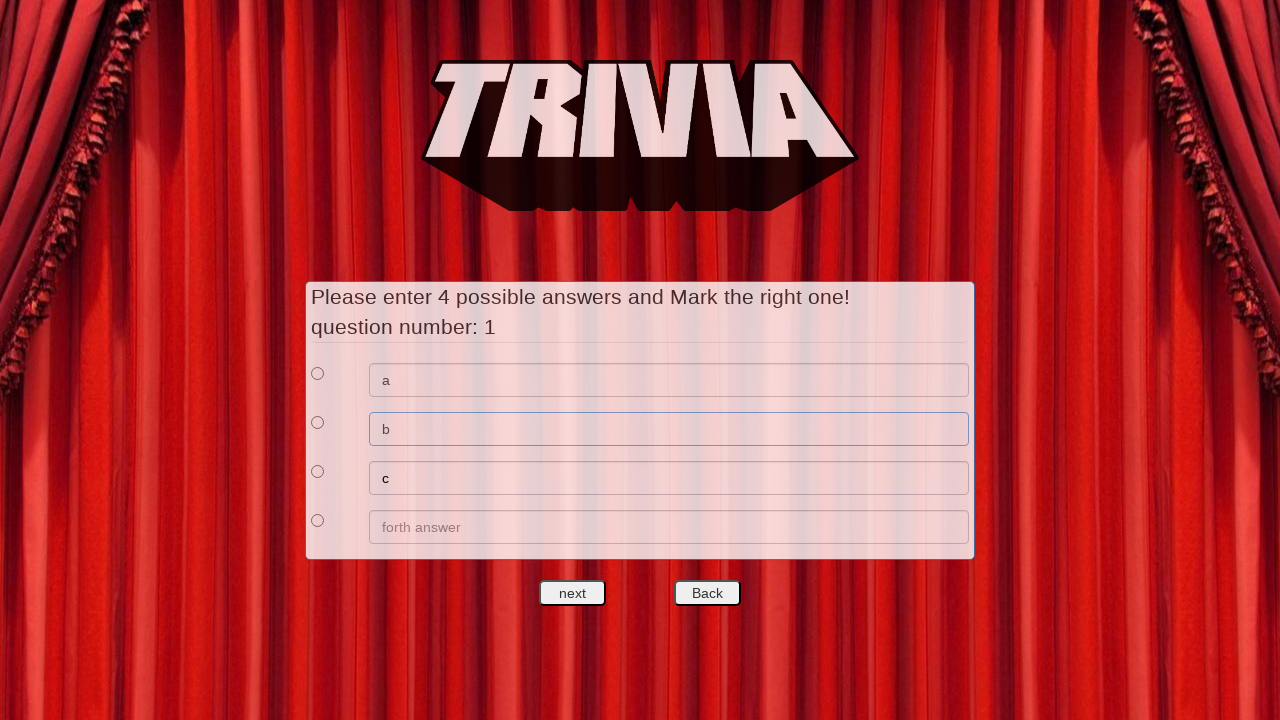

Filled fourth answer option with 'd' for question 1 on //*[@id='answers']/div[4]/div[2]/input
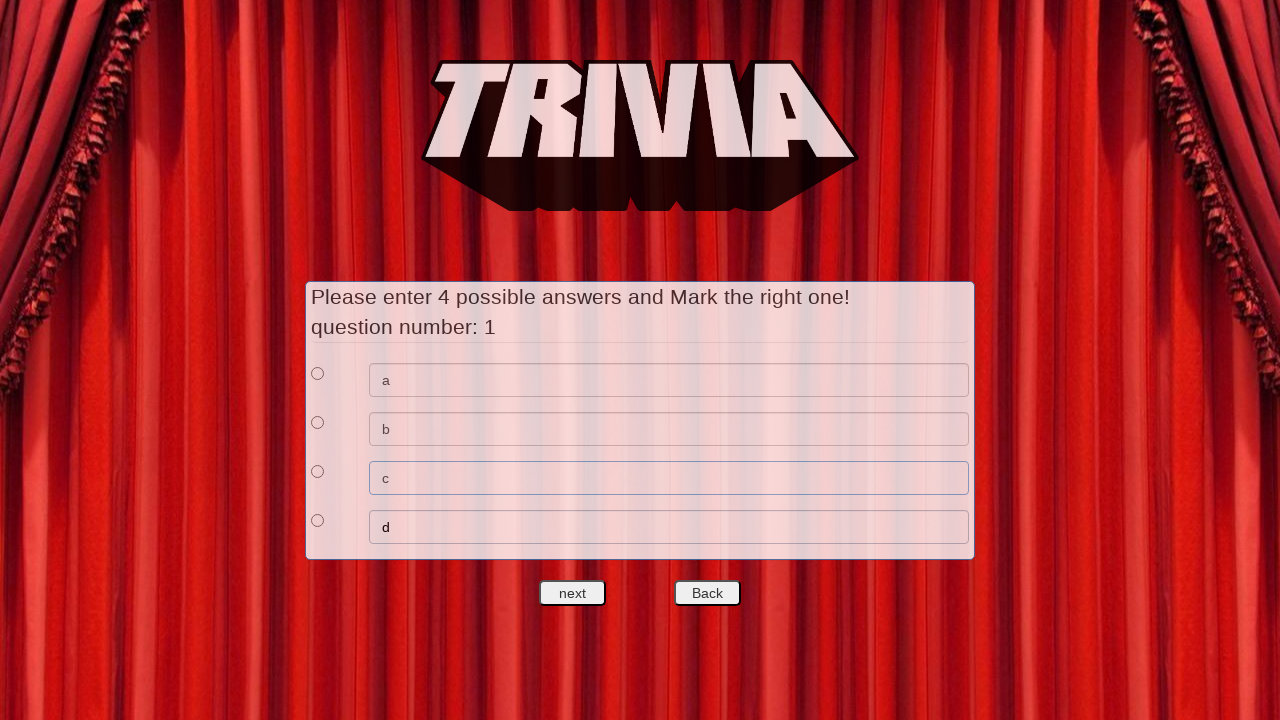

Selected first answer as correct for question 1 at (318, 373) on xpath=//*[@id='answers']/div[1]/div[1]/input
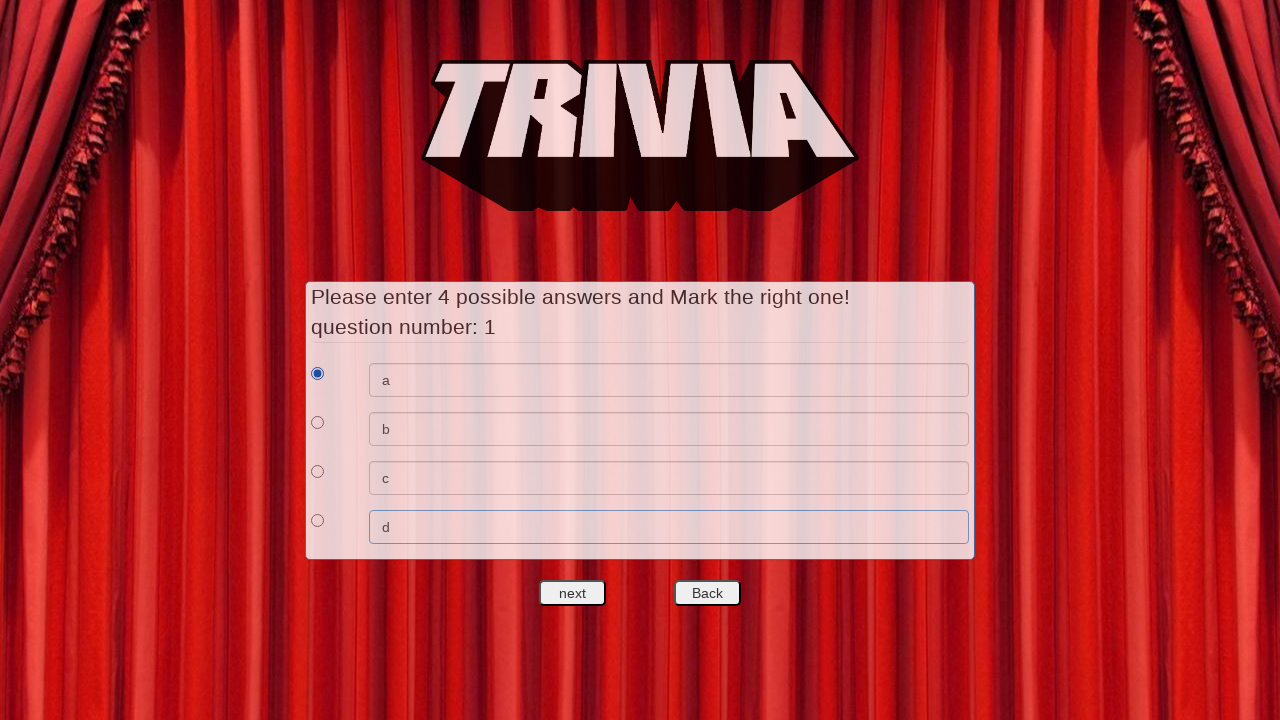

Clicked next button to move to question 2 at (573, 593) on #nextquest
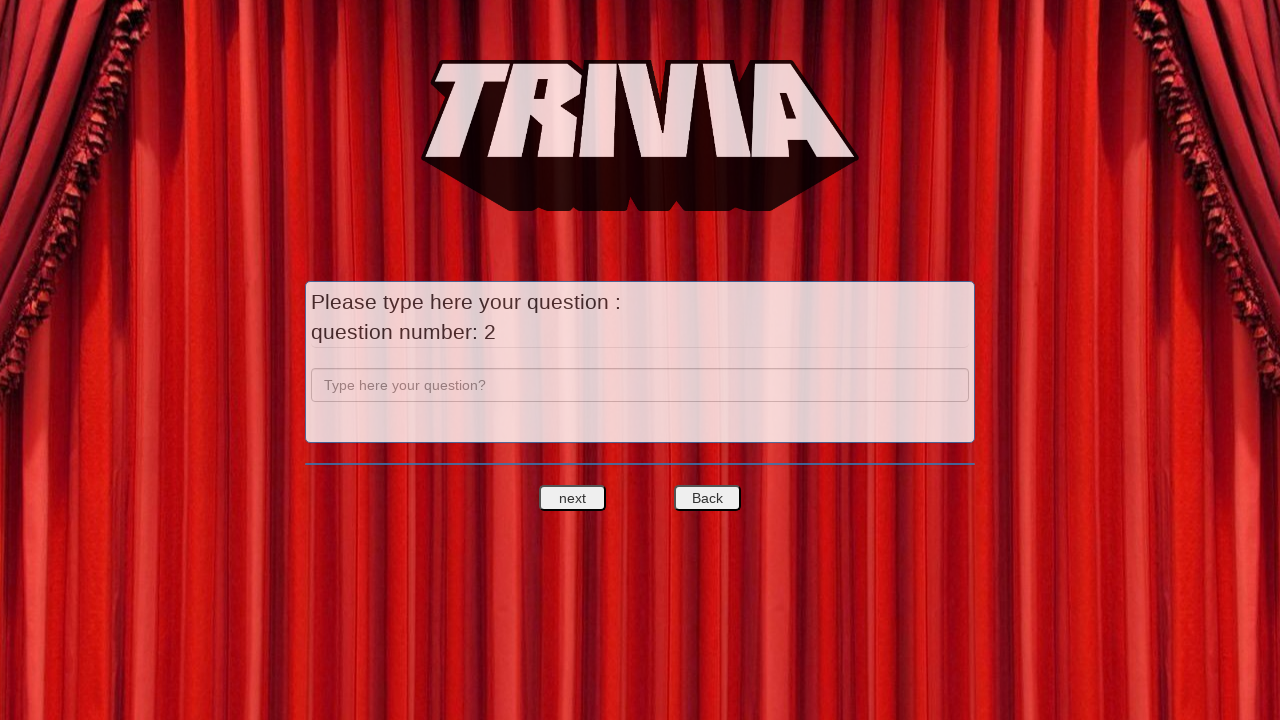

Filled question 2 text field with 'b' on input[name='question']
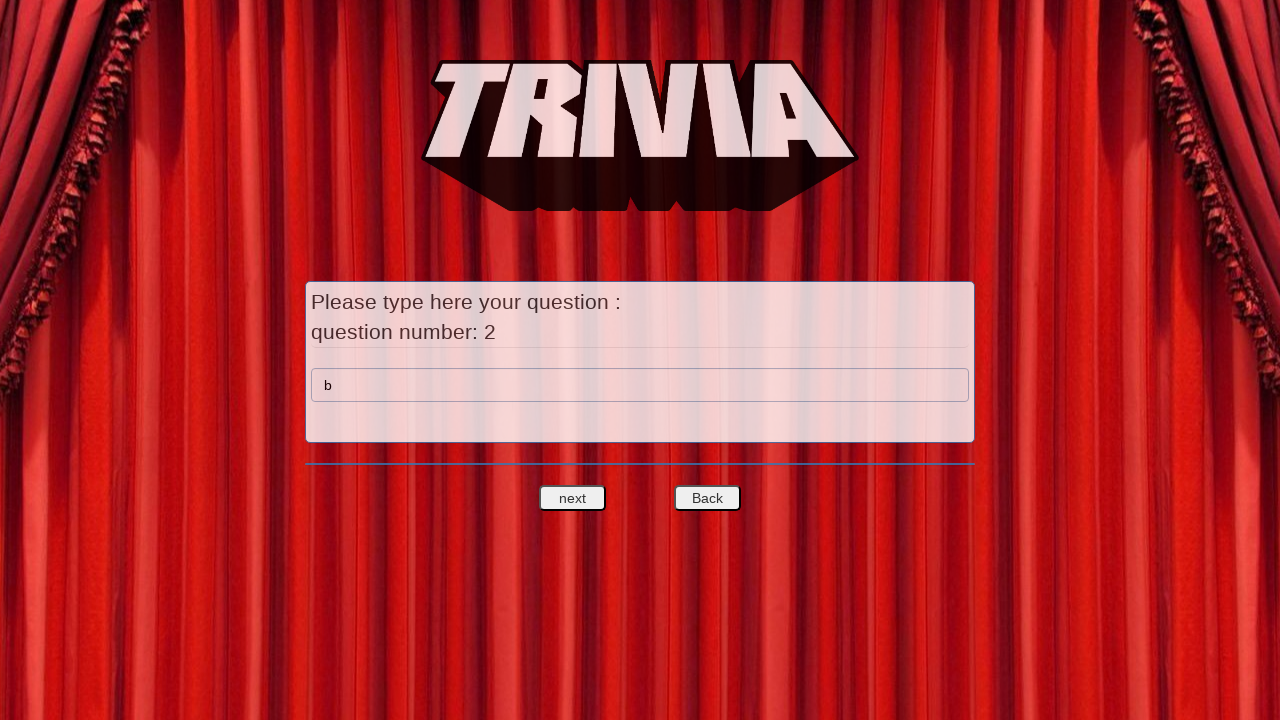

Clicked next button to proceed to answers for question 2 at (573, 498) on #nextquest
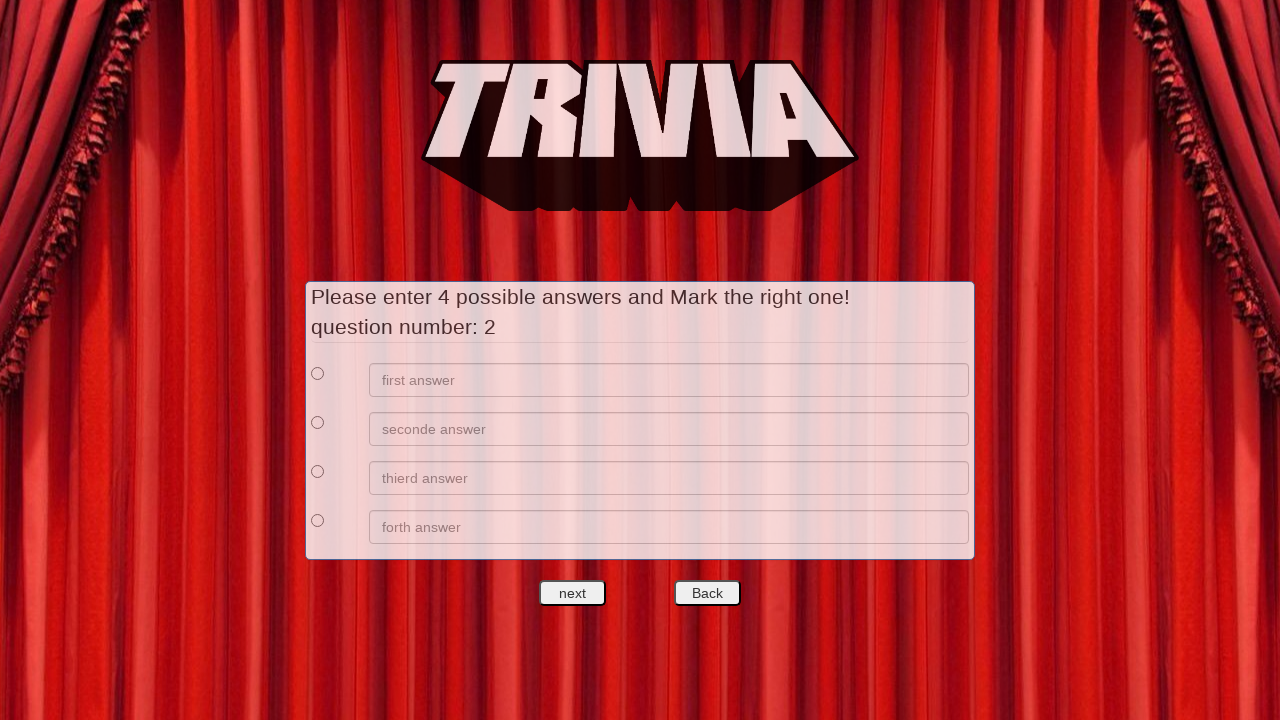

Filled first answer option with 'e' for question 2 on //*[@id='answers']/div[1]/div[2]/input
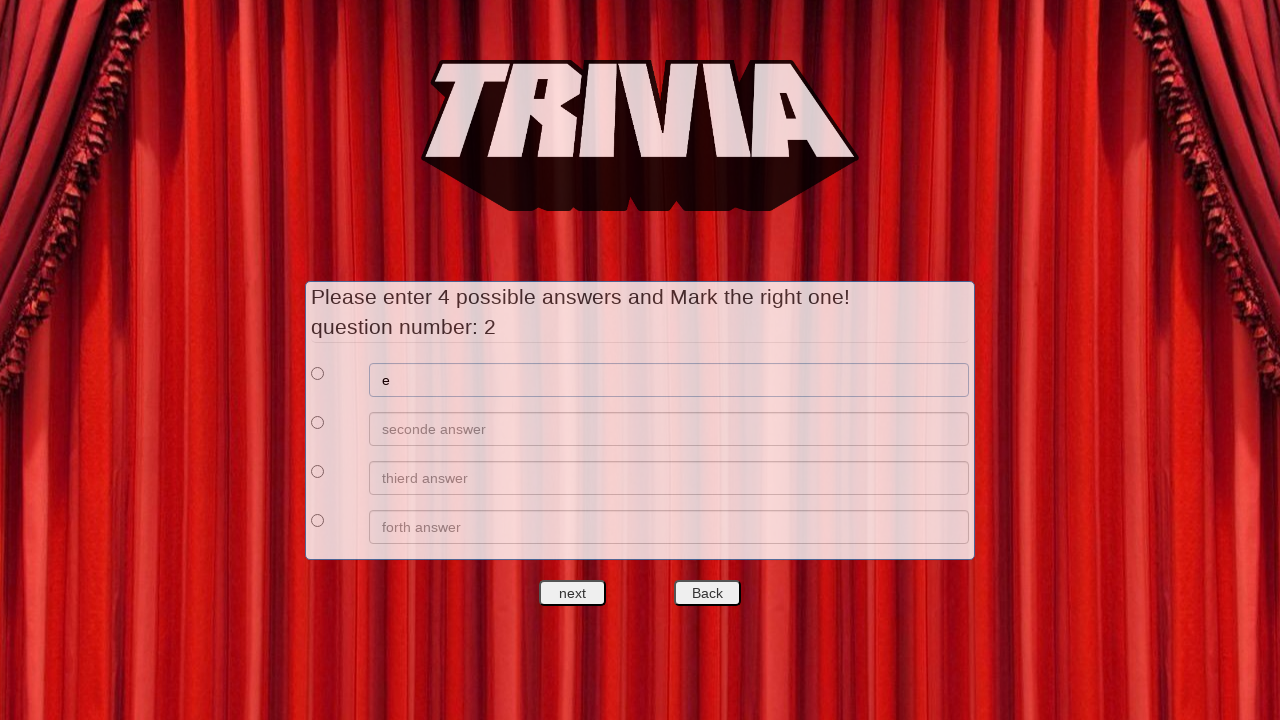

Filled second answer option with 'f' for question 2 on //*[@id='answers']/div[2]/div[2]/input
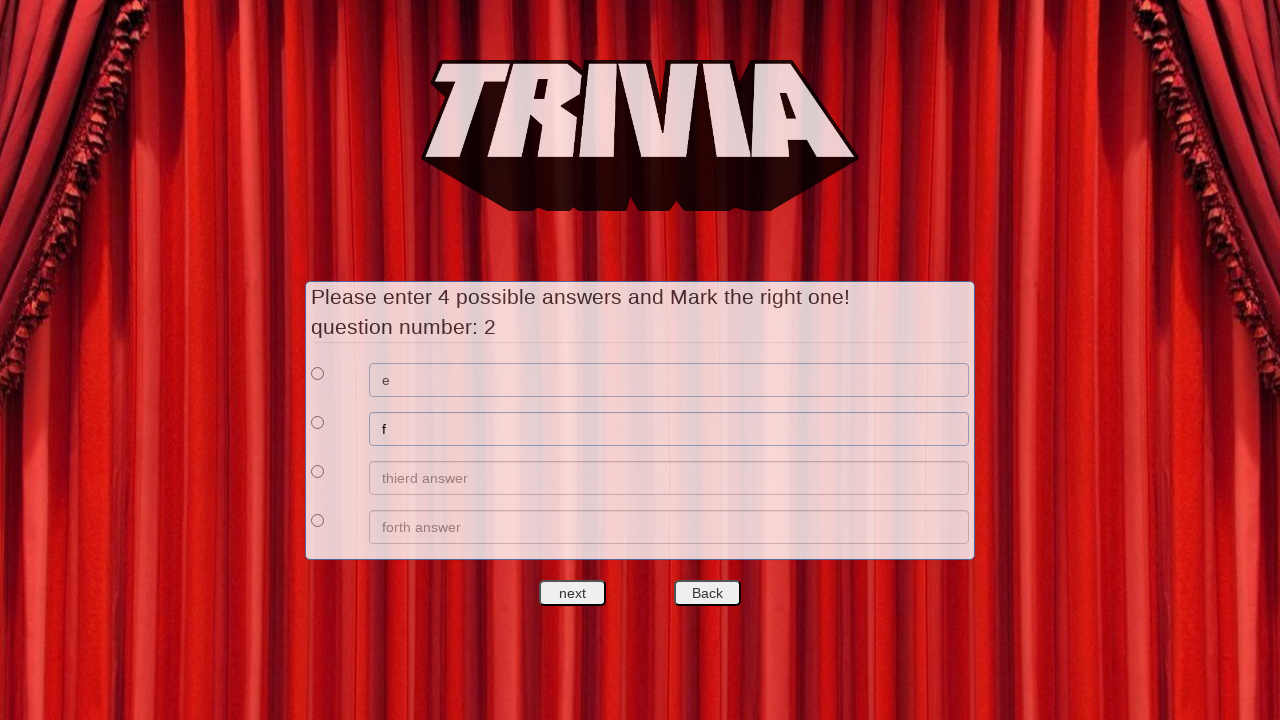

Filled third answer option with 'g' for question 2 on //*[@id='answers']/div[3]/div[2]/input
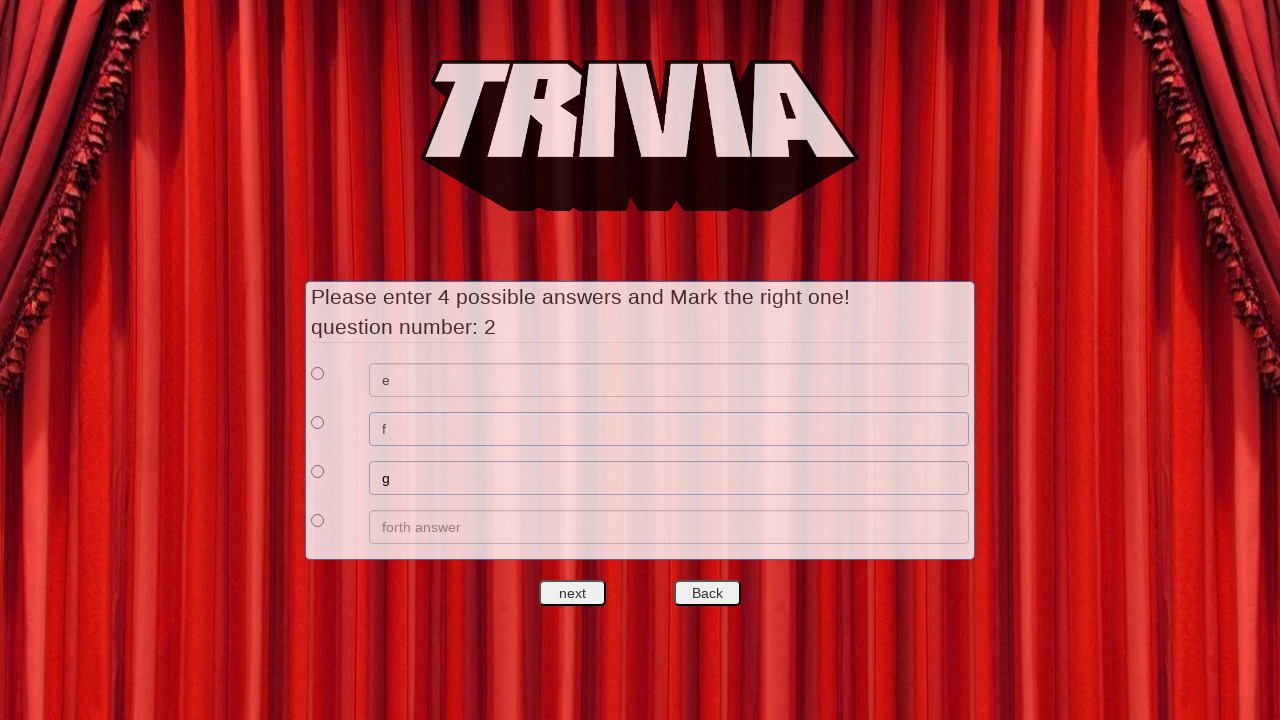

Filled fourth answer option with 'h' for question 2 on //*[@id='answers']/div[4]/div[2]/input
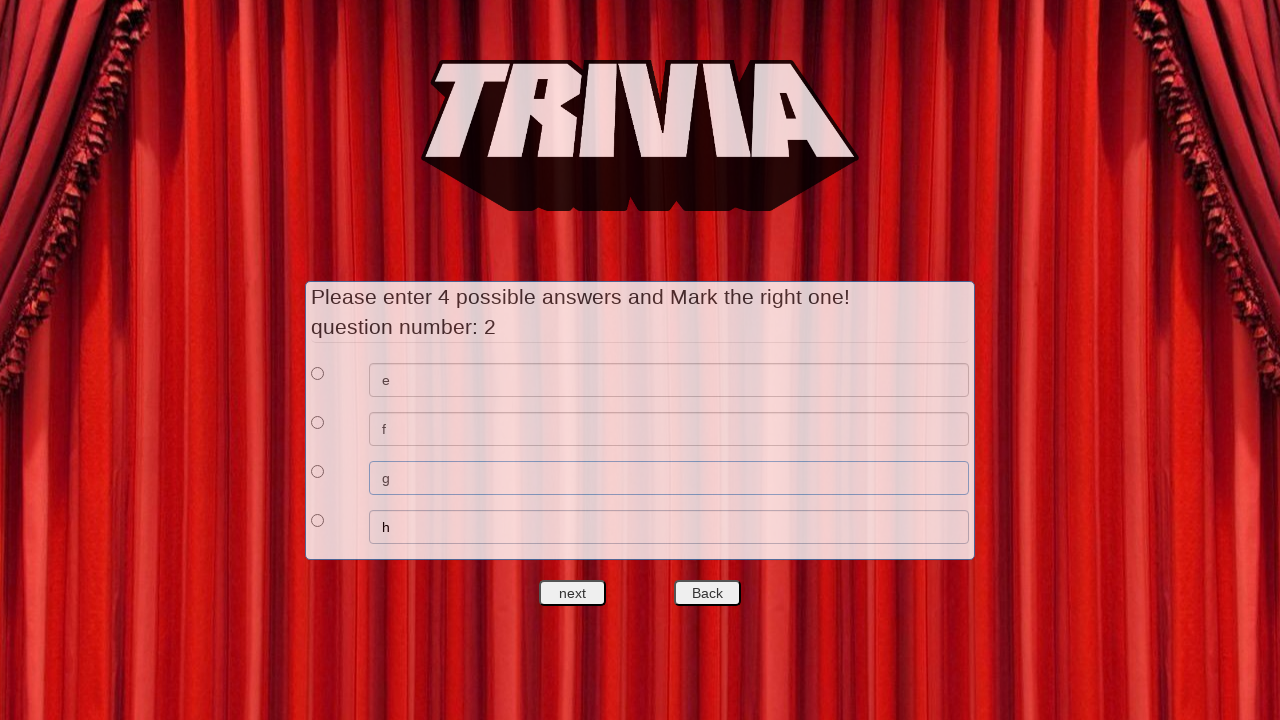

Selected first answer as correct for question 2 at (318, 373) on xpath=//*[@id='answers']/div[1]/div[1]/input
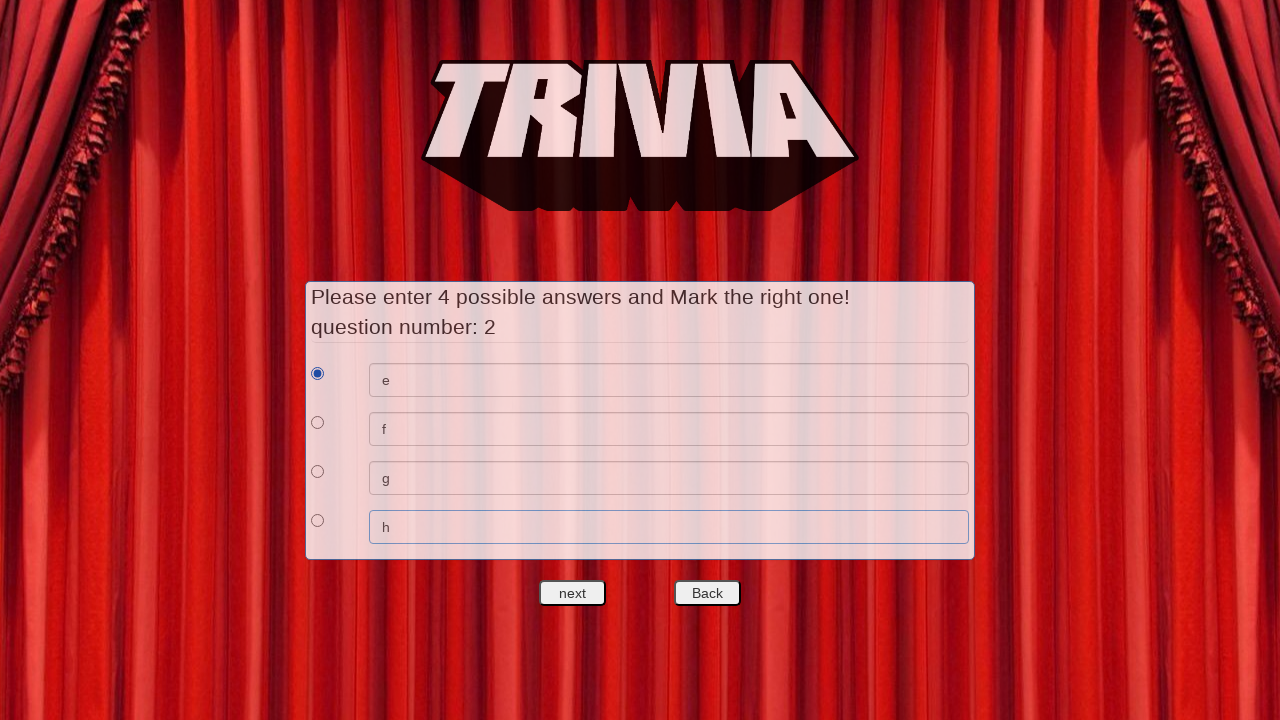

Clicked next button to move to question 3 at (573, 593) on #nextquest
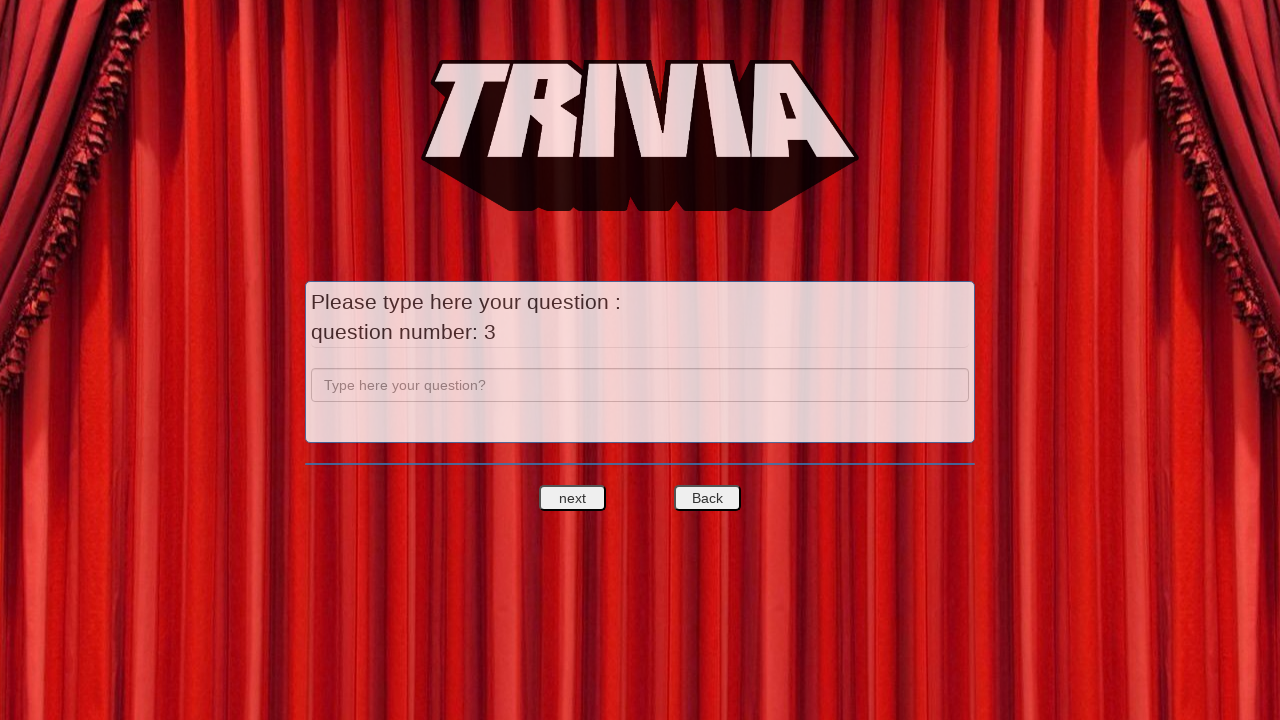

Filled question 3 text field with 'c' on input[name='question']
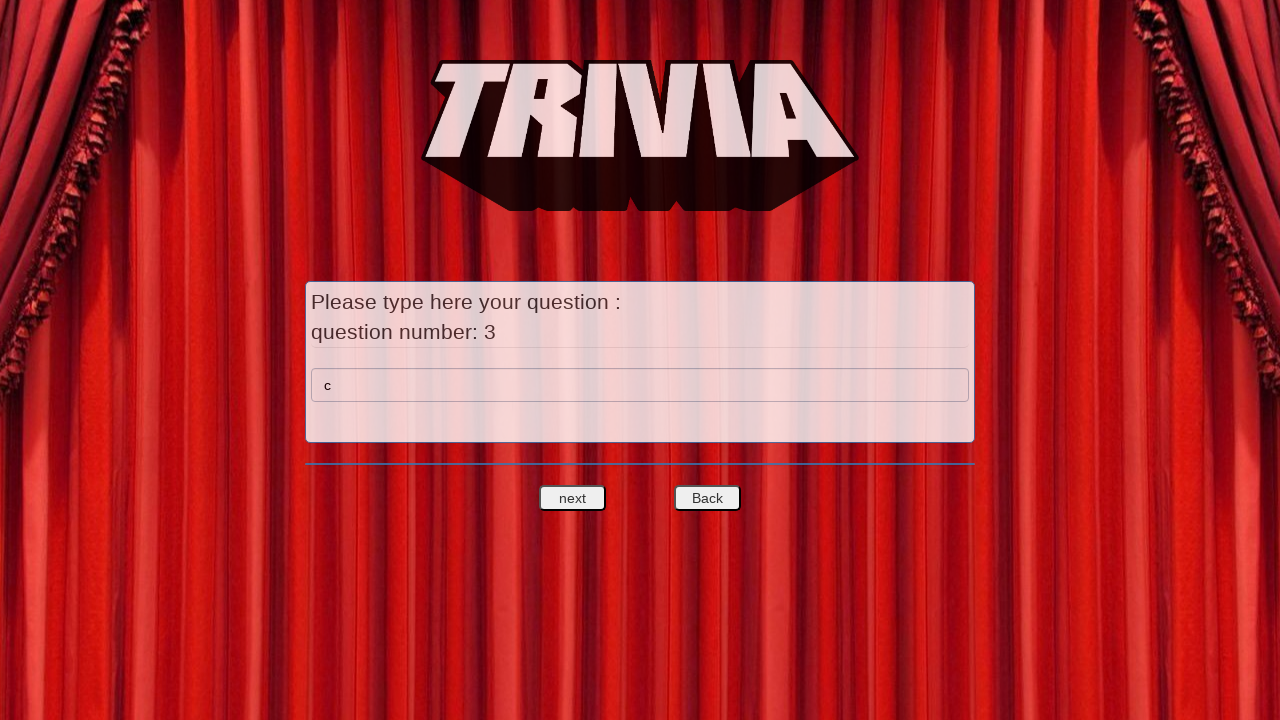

Clicked next button to proceed to answers for question 3 at (573, 498) on #nextquest
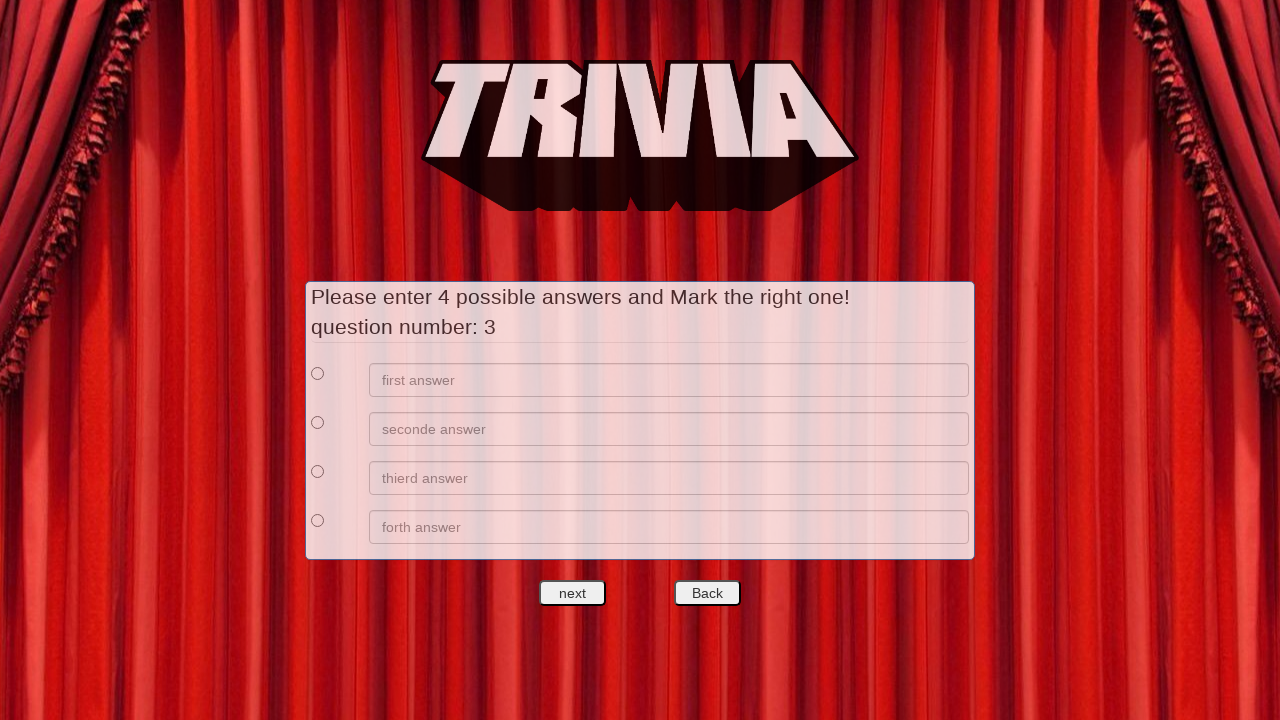

Filled first answer option with 'i' for question 3 on //*[@id='answers']/div[1]/div[2]/input
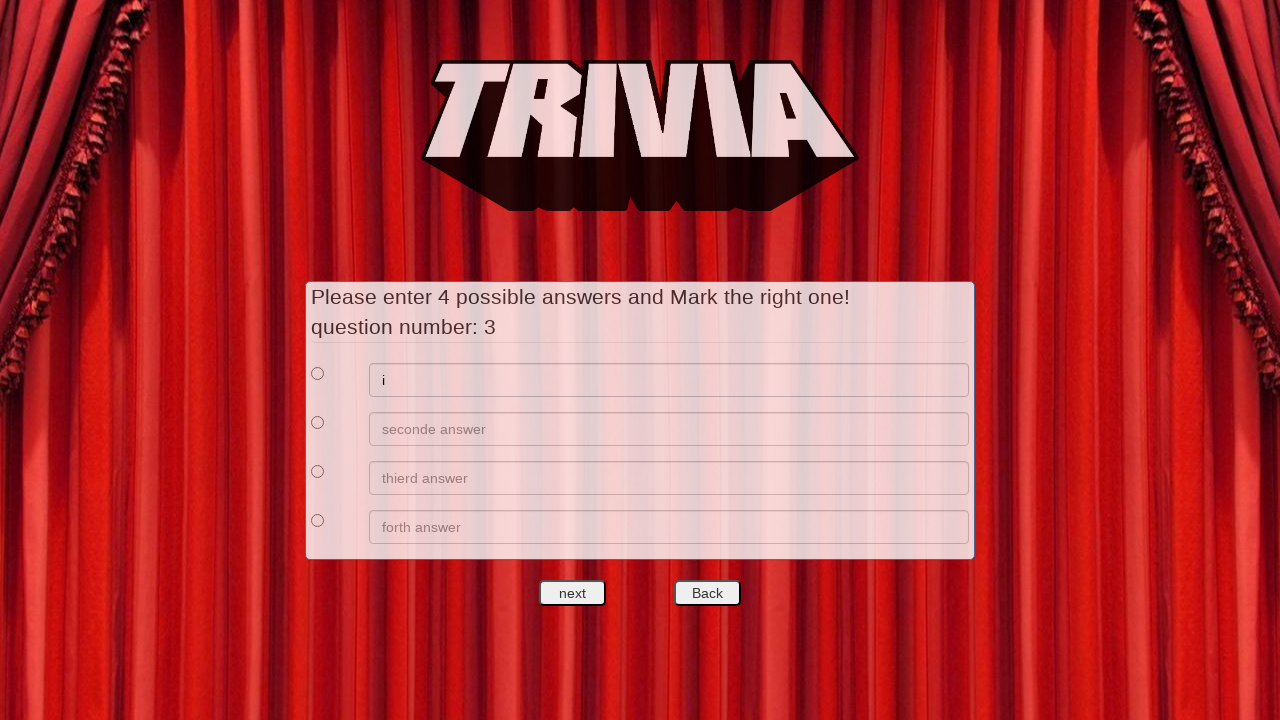

Filled second answer option with 'j' for question 3 on //*[@id='answers']/div[2]/div[2]/input
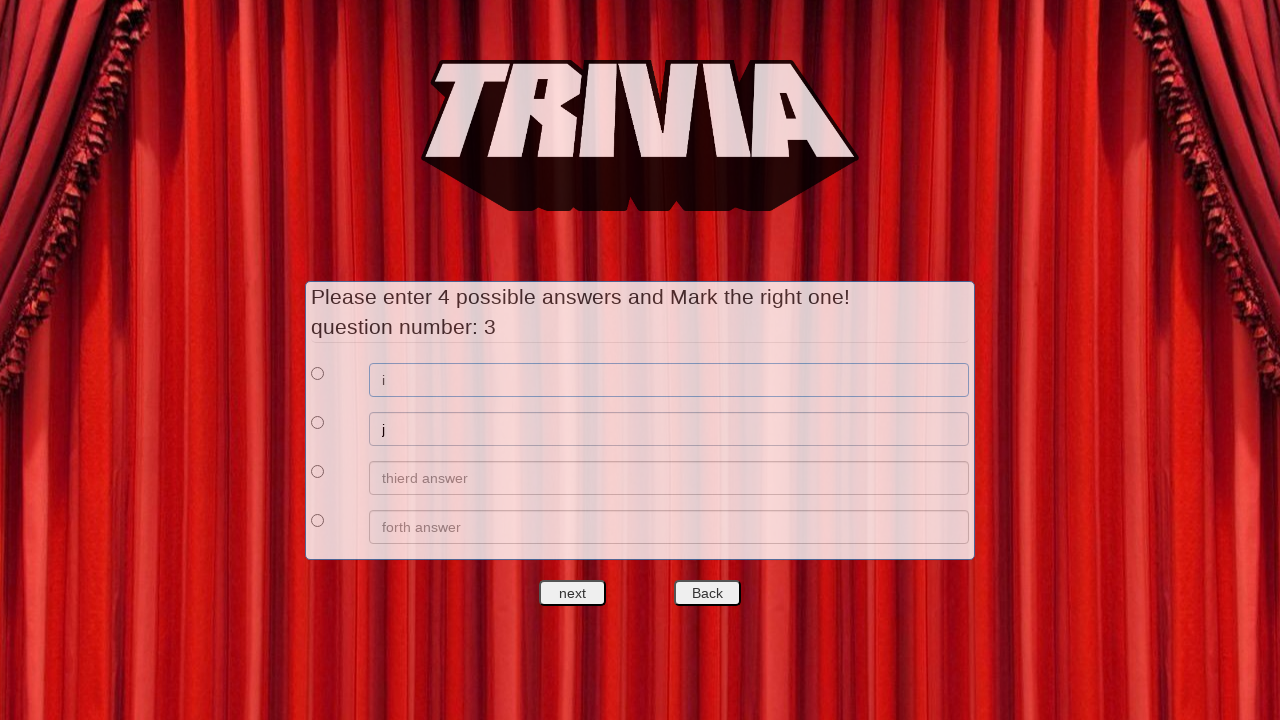

Filled third answer option with 'k' for question 3 on //*[@id='answers']/div[3]/div[2]/input
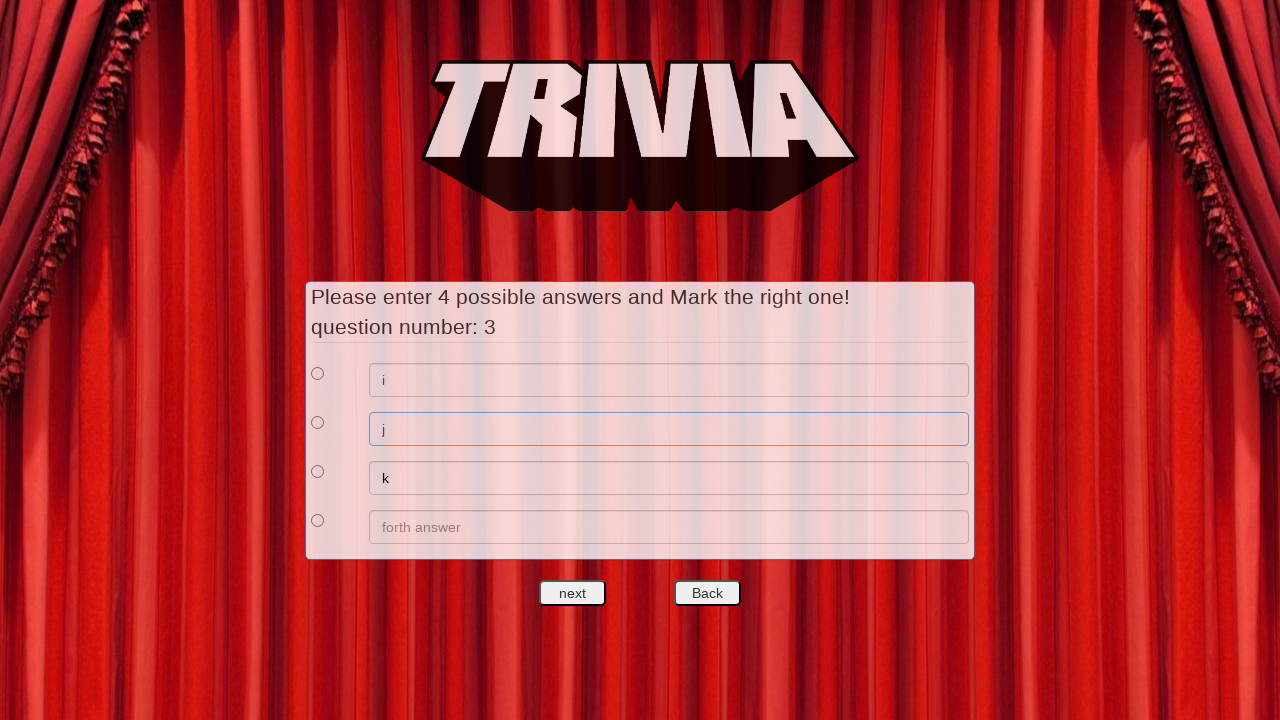

Filled fourth answer option with 'l' for question 3 on //*[@id='answers']/div[4]/div[2]/input
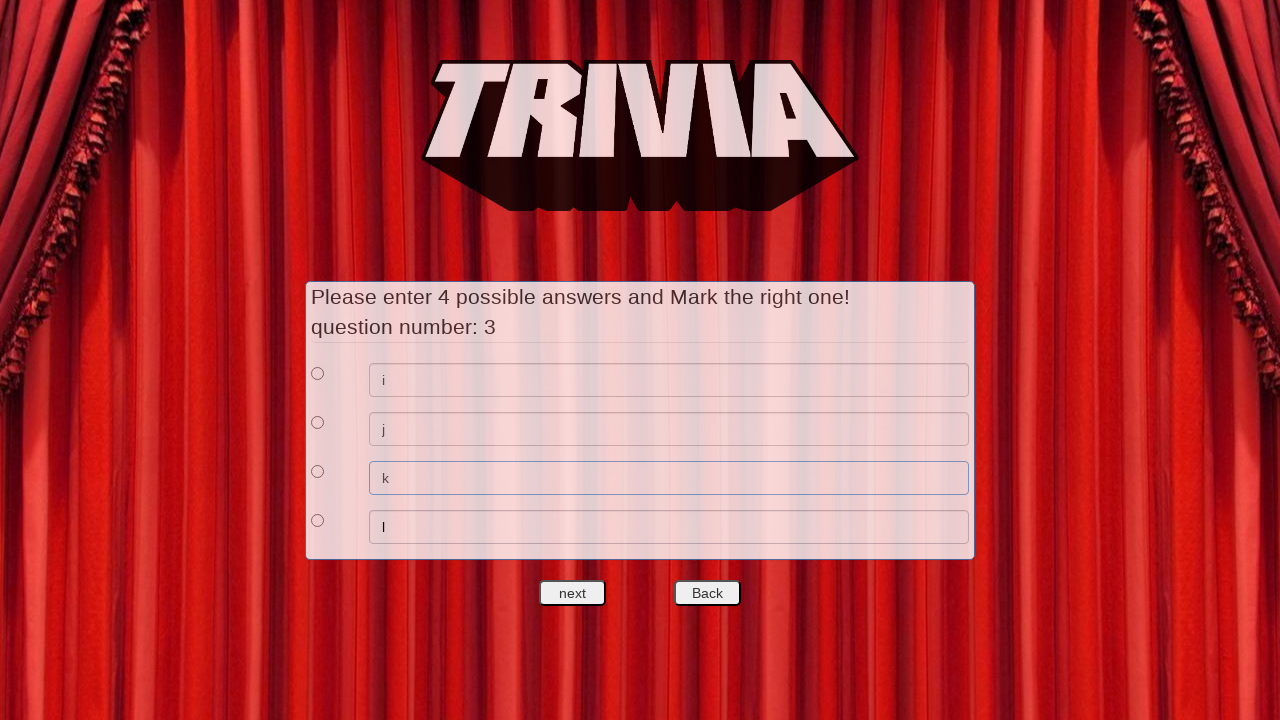

Selected first answer as correct for question 3 at (318, 373) on xpath=//*[@id='answers']/div[1]/div[1]/input
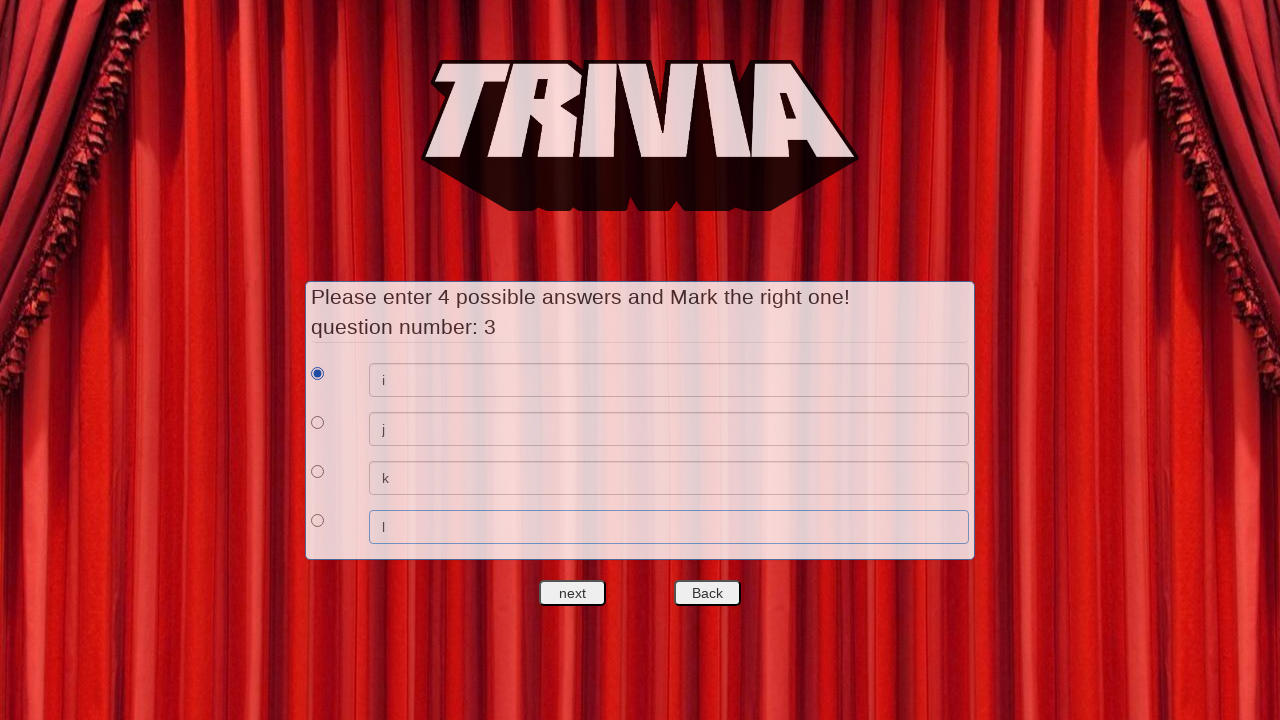

Clicked next button to finish question creation at (573, 593) on #nextquest
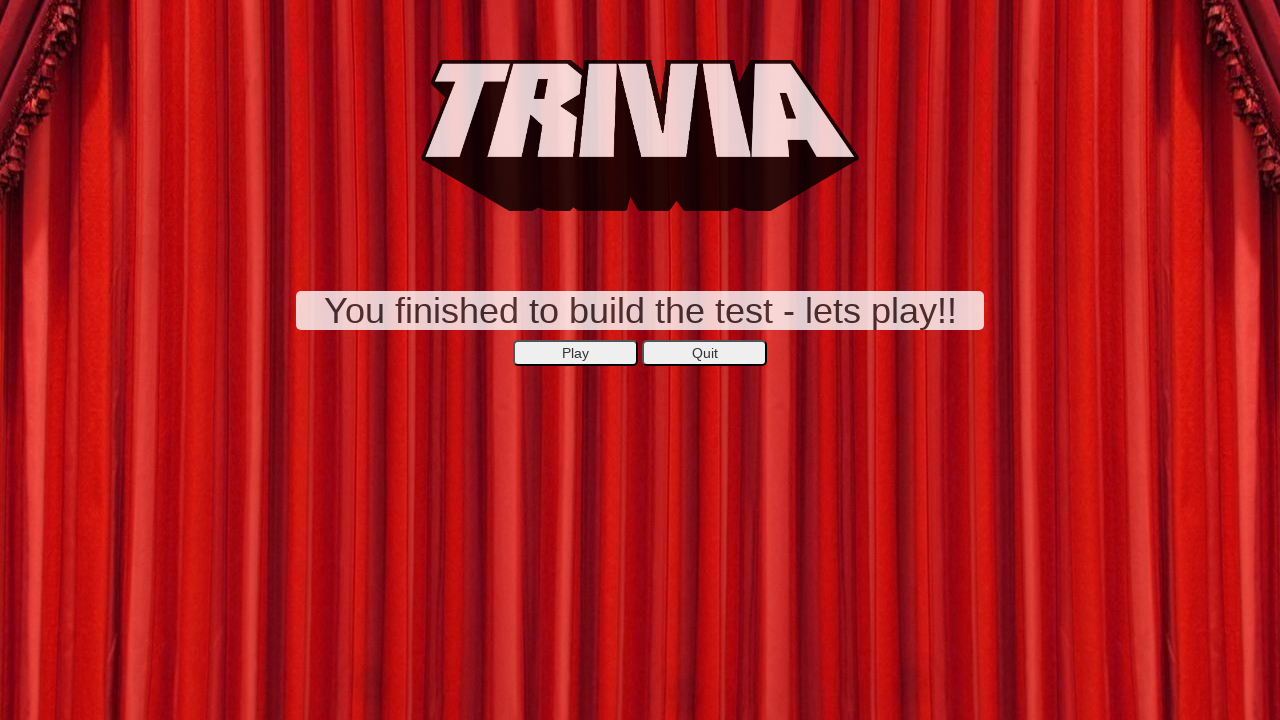

Clicked Play button to start trivia game at (576, 353) on xpath=//*[@id='secondepage']/center/button[1]
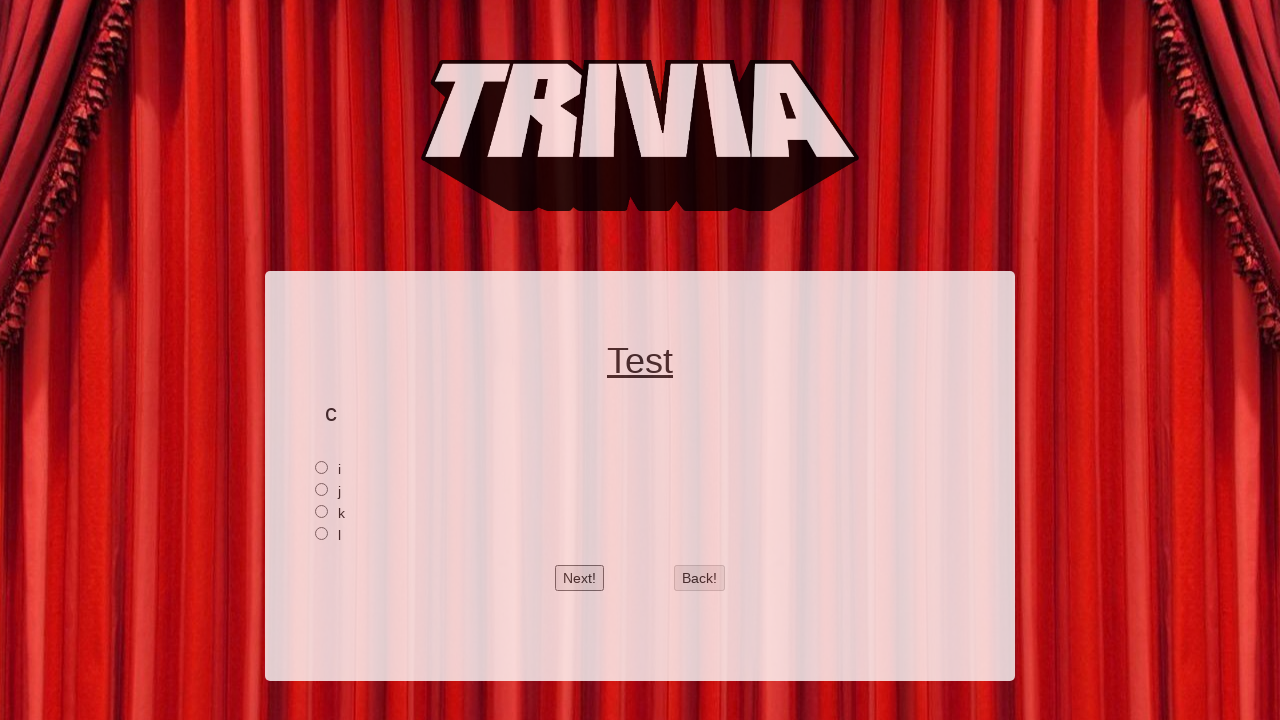

Selected answer for game question 1 at (322, 467) on xpath=//*[@id='2']/input[1]
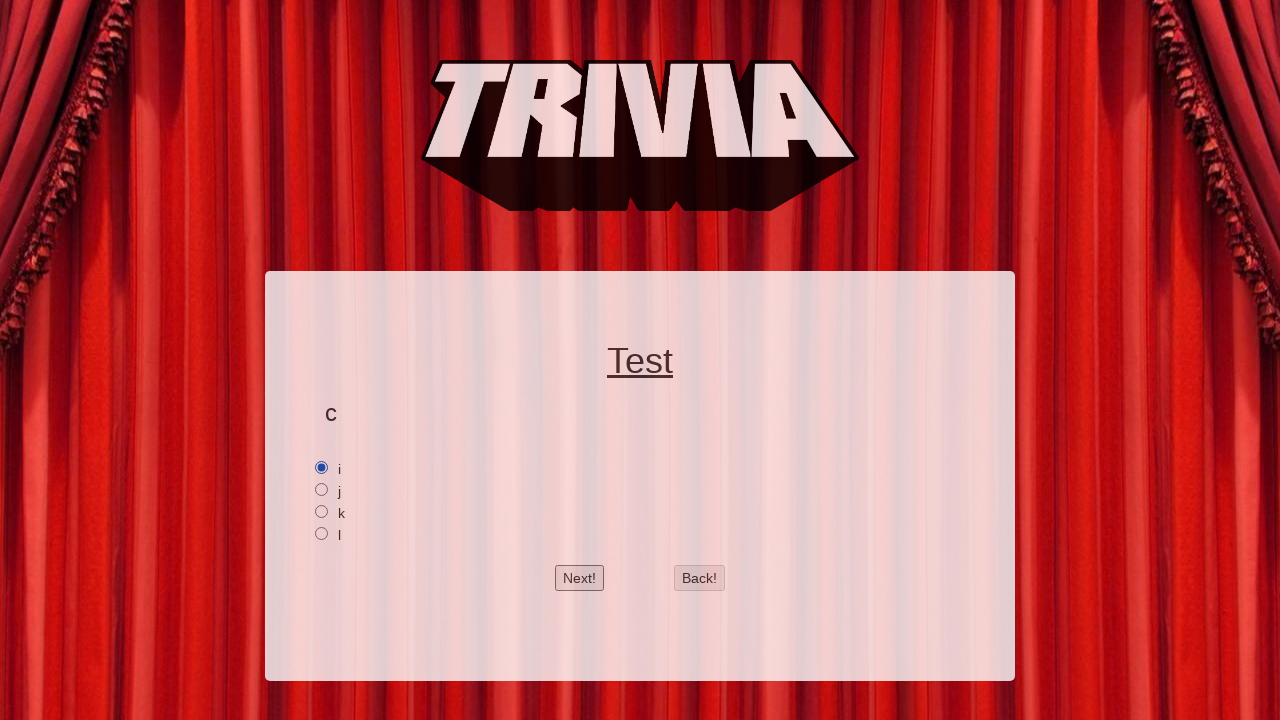

Clicked next button to move to game question 2 at (580, 578) on #btnnext
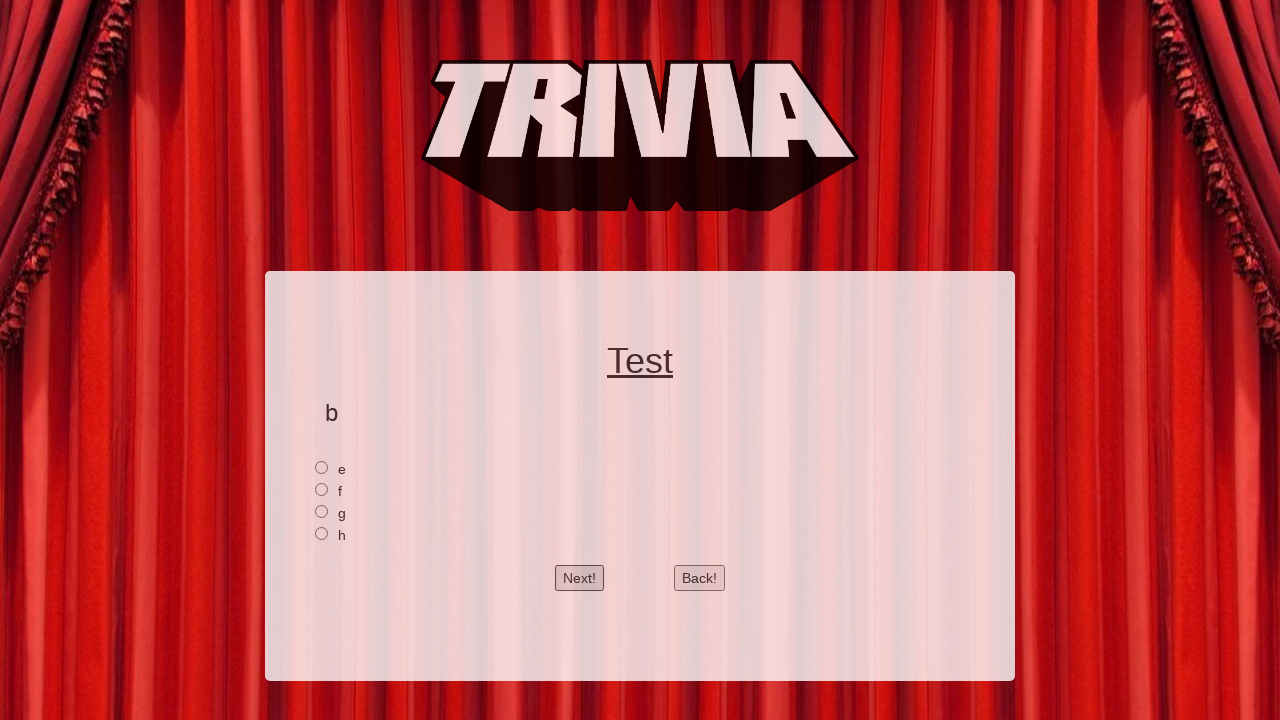

Selected answer for game question 2 at (322, 467) on xpath=//*[@id='1']/input[1]
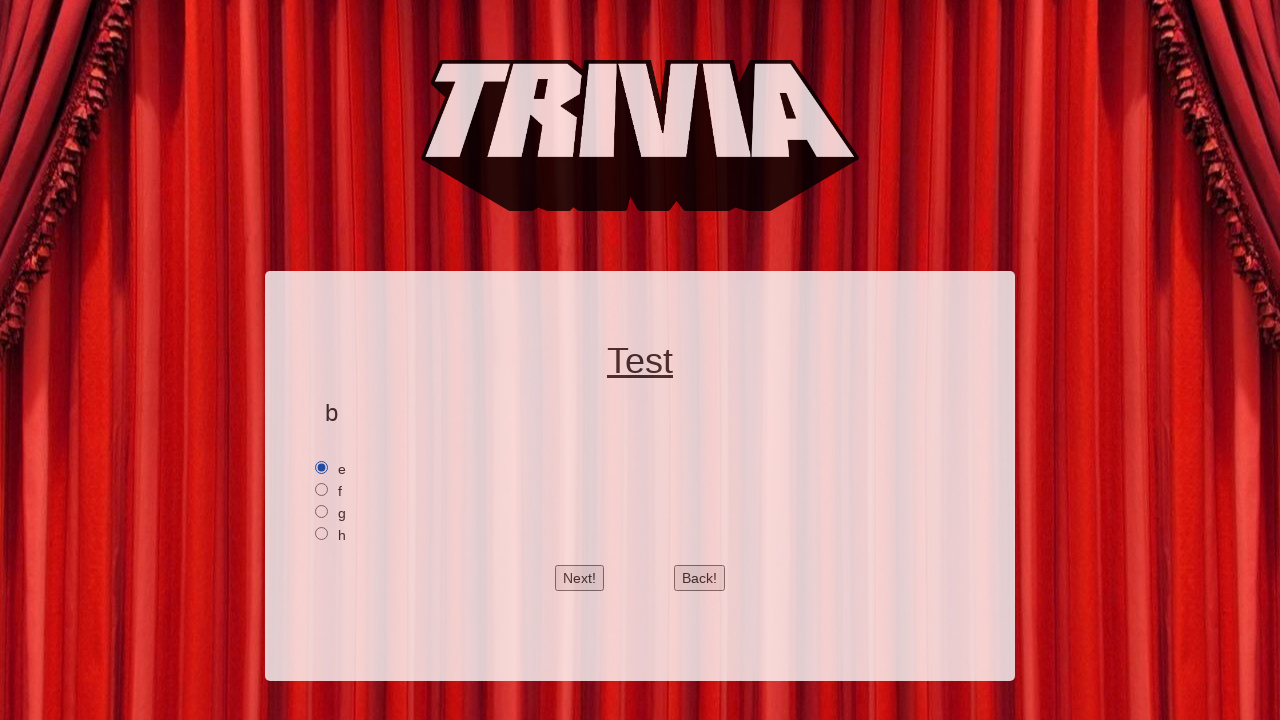

Clicked next button to move to game question 3 at (580, 578) on #btnnext
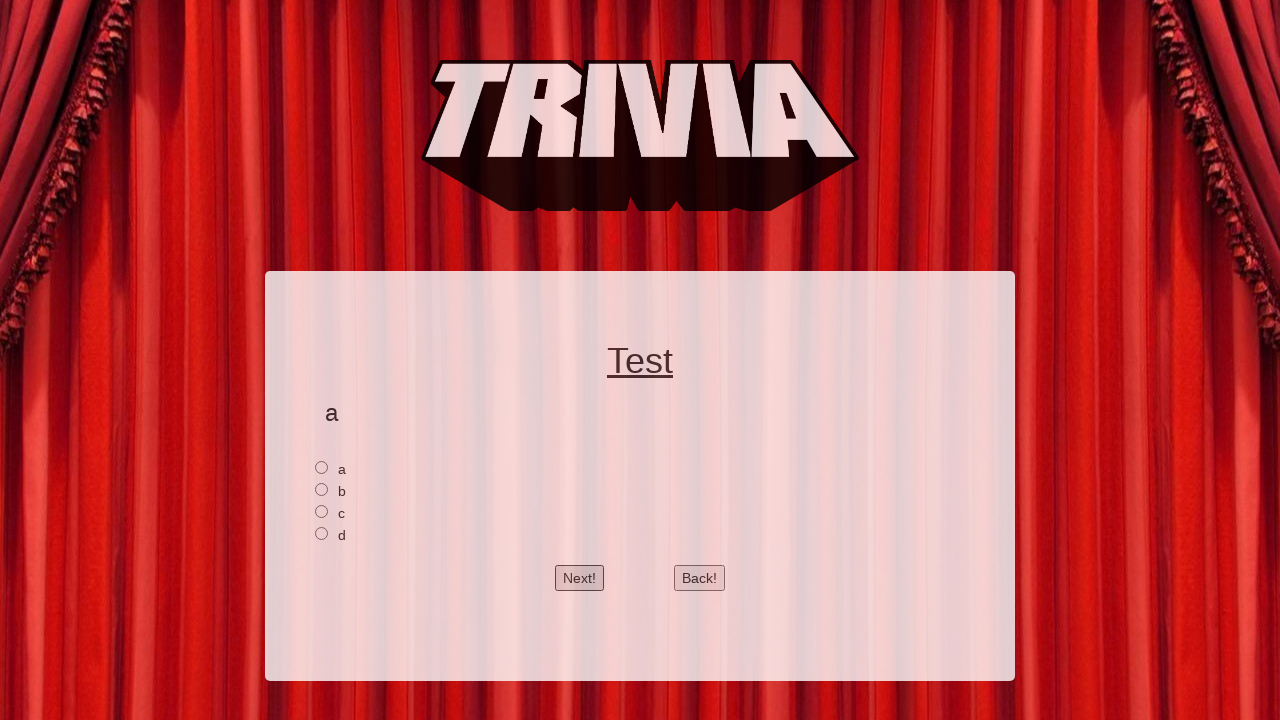

Selected answer for game question 3 at (322, 467) on xpath=//*[@id='0']/input[1]
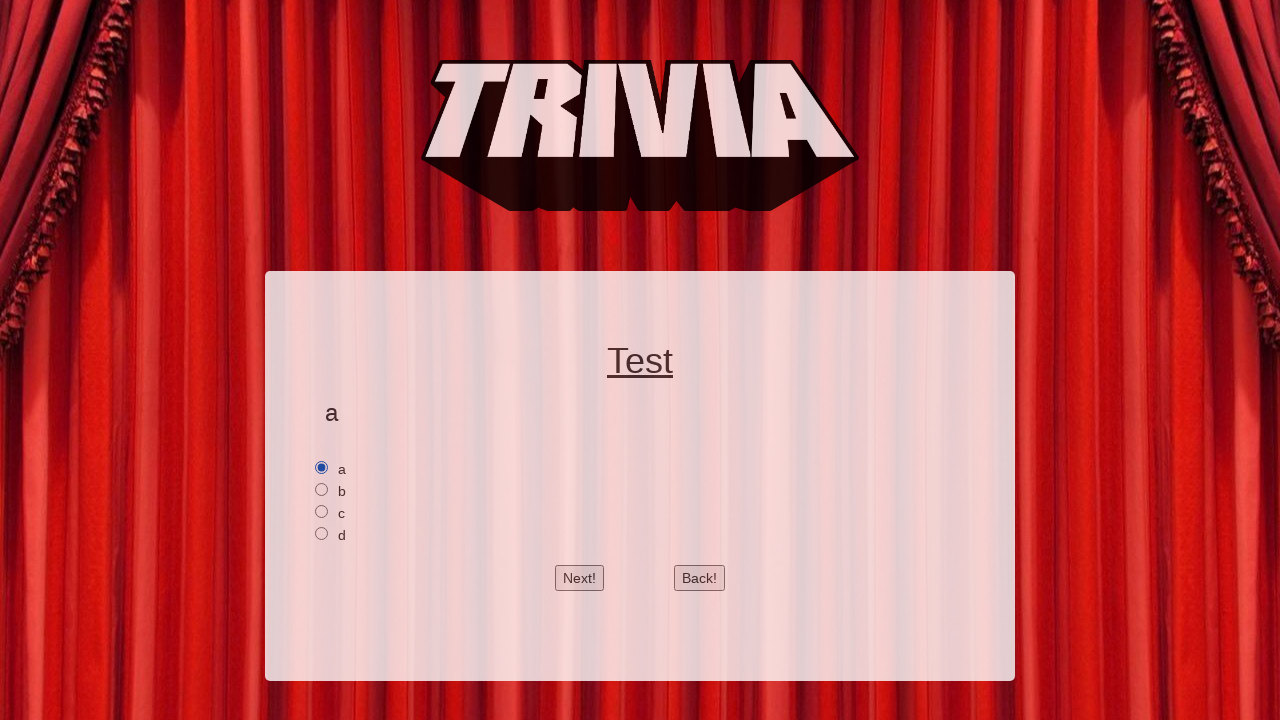

Clicked next button after final question, reached results page at (580, 578) on #btnnext
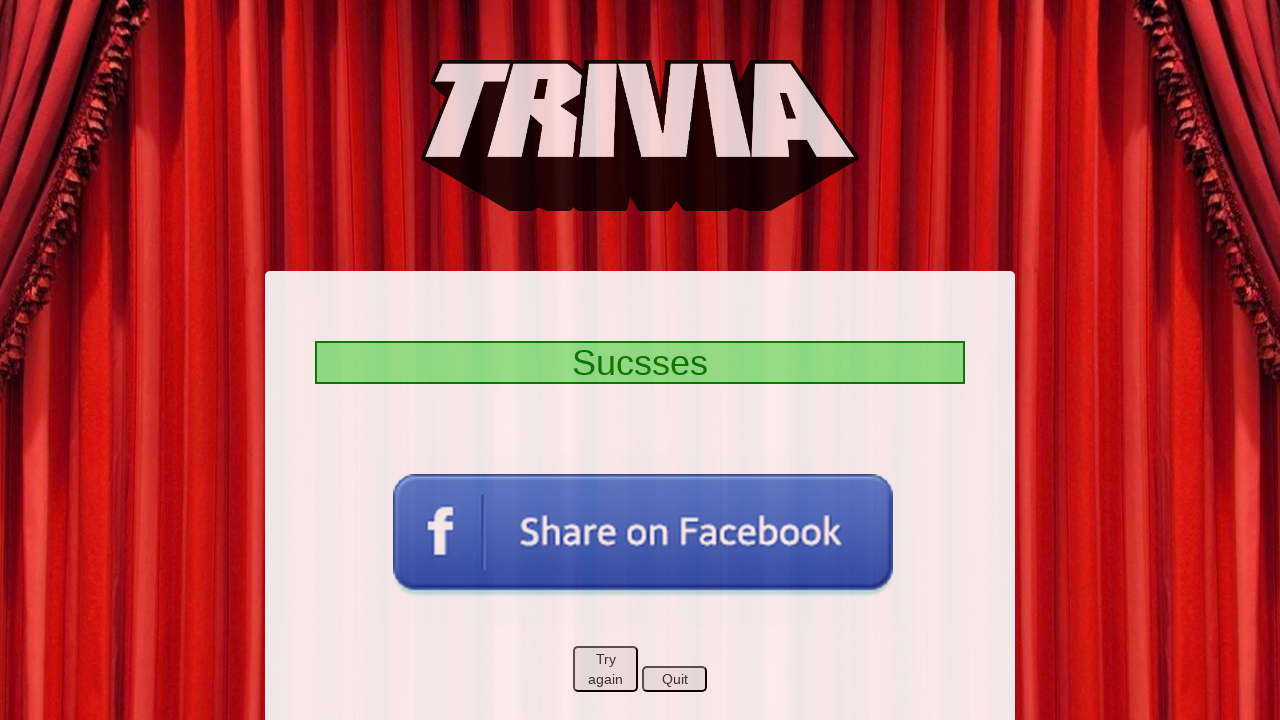

Clicked Try Again button to restart trivia game at (606, 669) on xpath=//*[@id='markpage']/center/button[1]
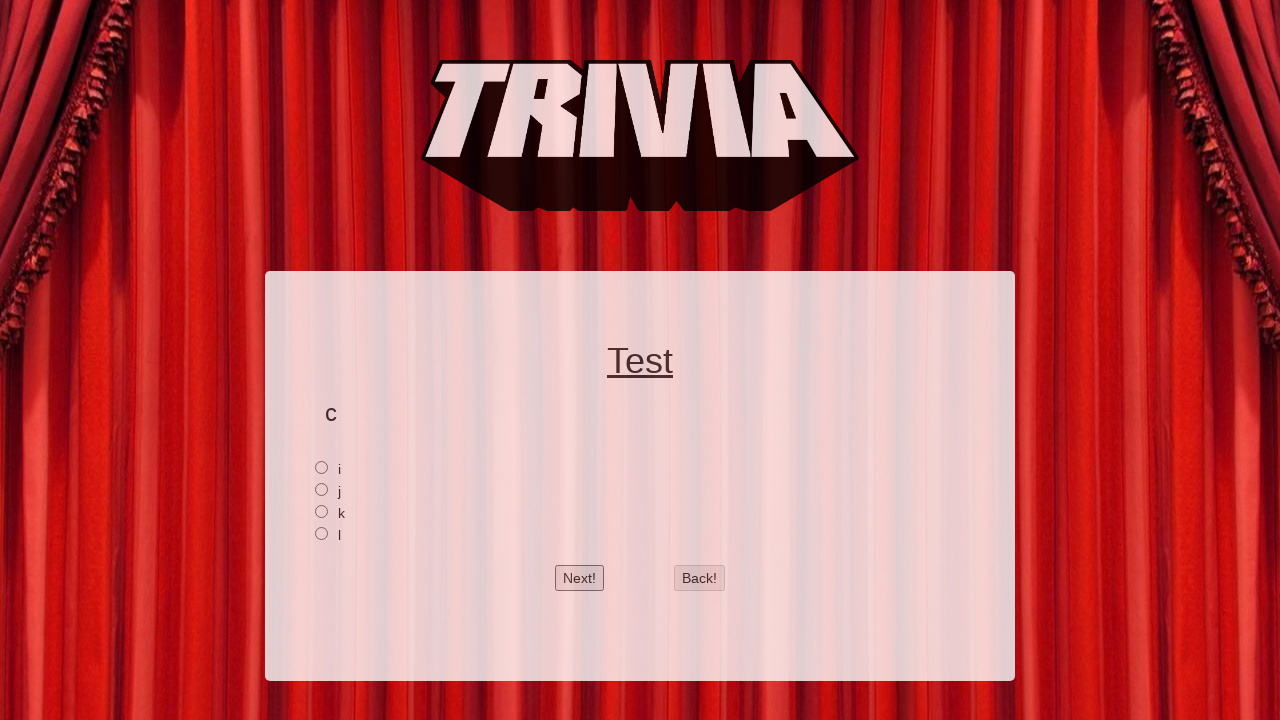

Verified that next button is displayed after clicking Try Again
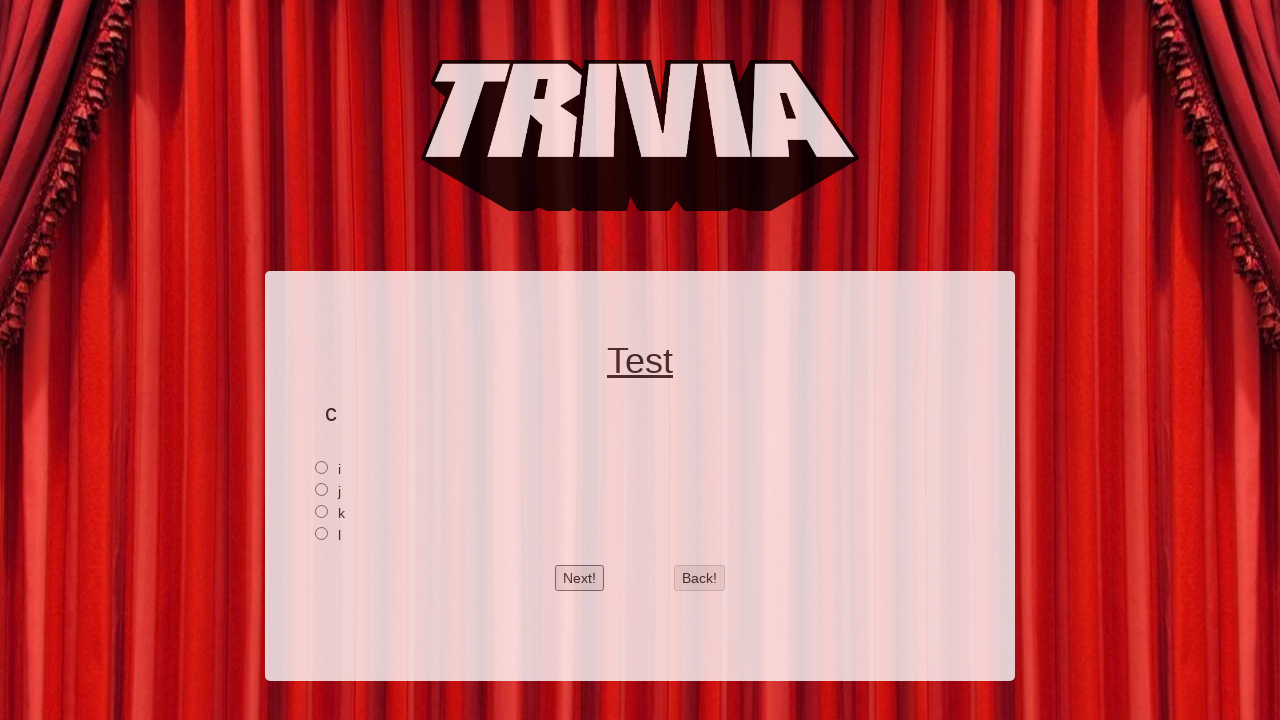

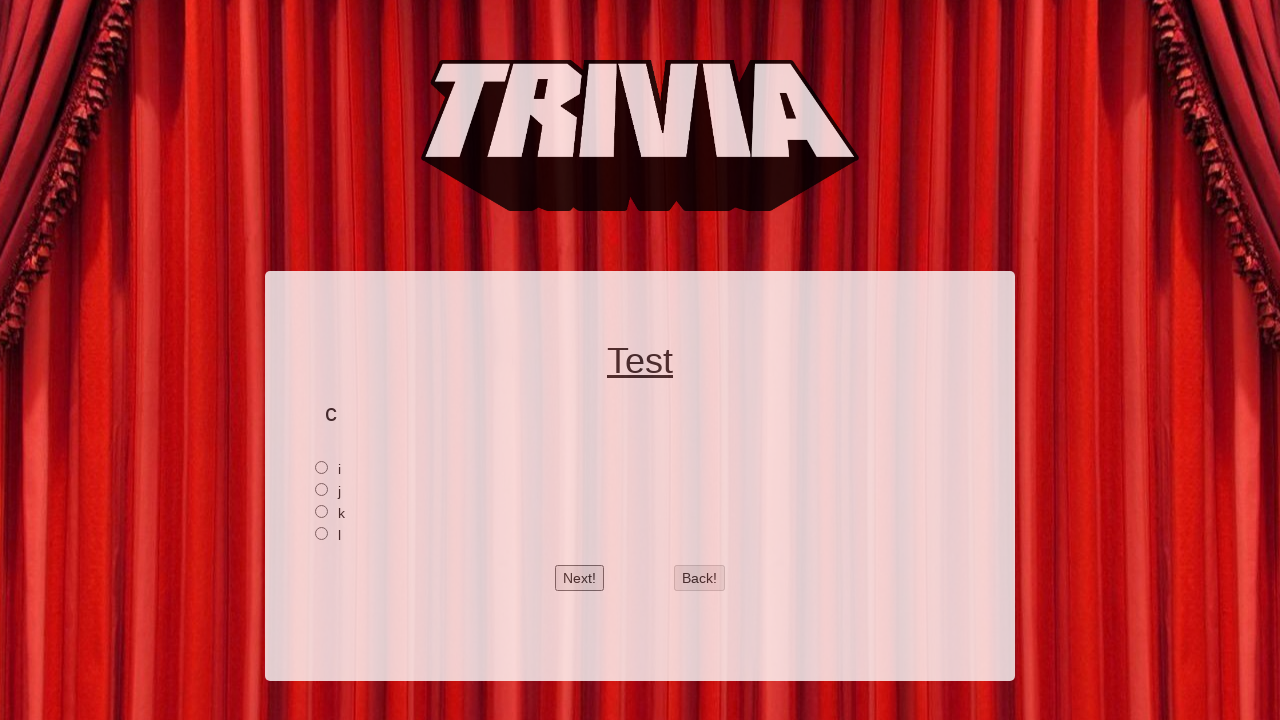